Tests that entered text is trimmed when editing a todo item by entering text with leading/trailing spaces and pressing Enter.

Starting URL: https://demo.playwright.dev/todomvc/

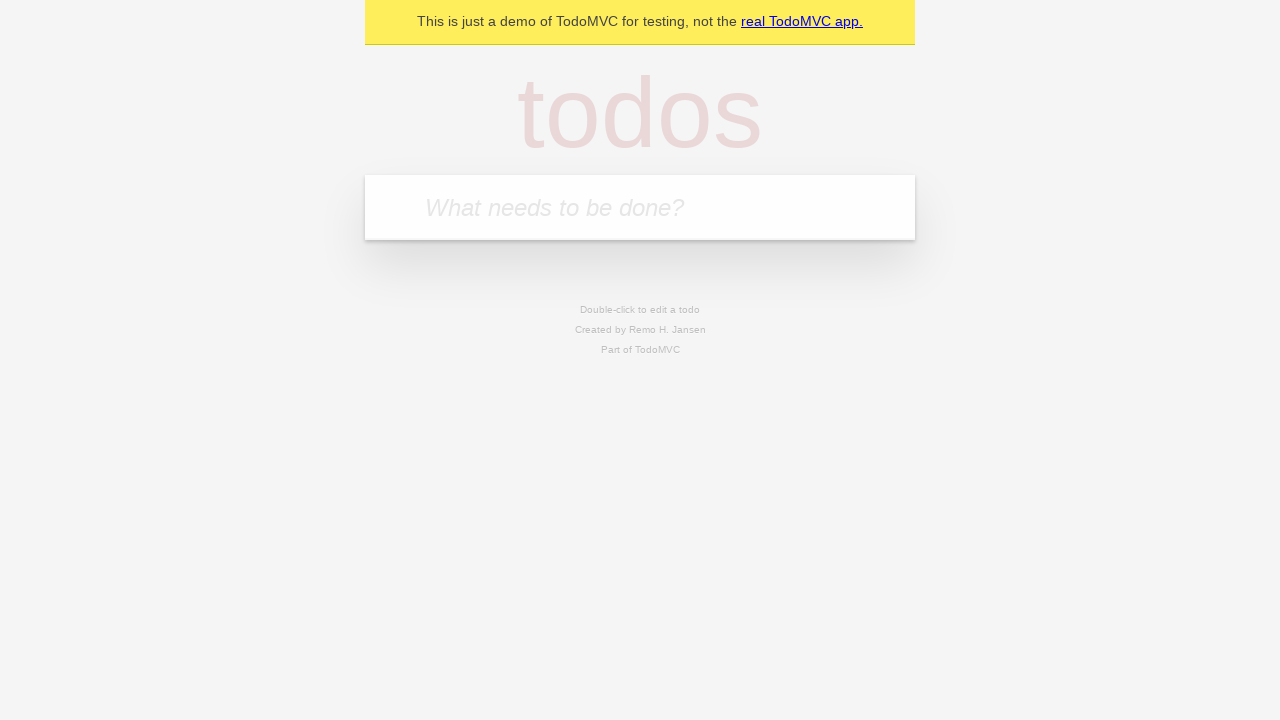

Filled todo input with 'buy some cheese' on internal:attr=[placeholder="What needs to be done?"i]
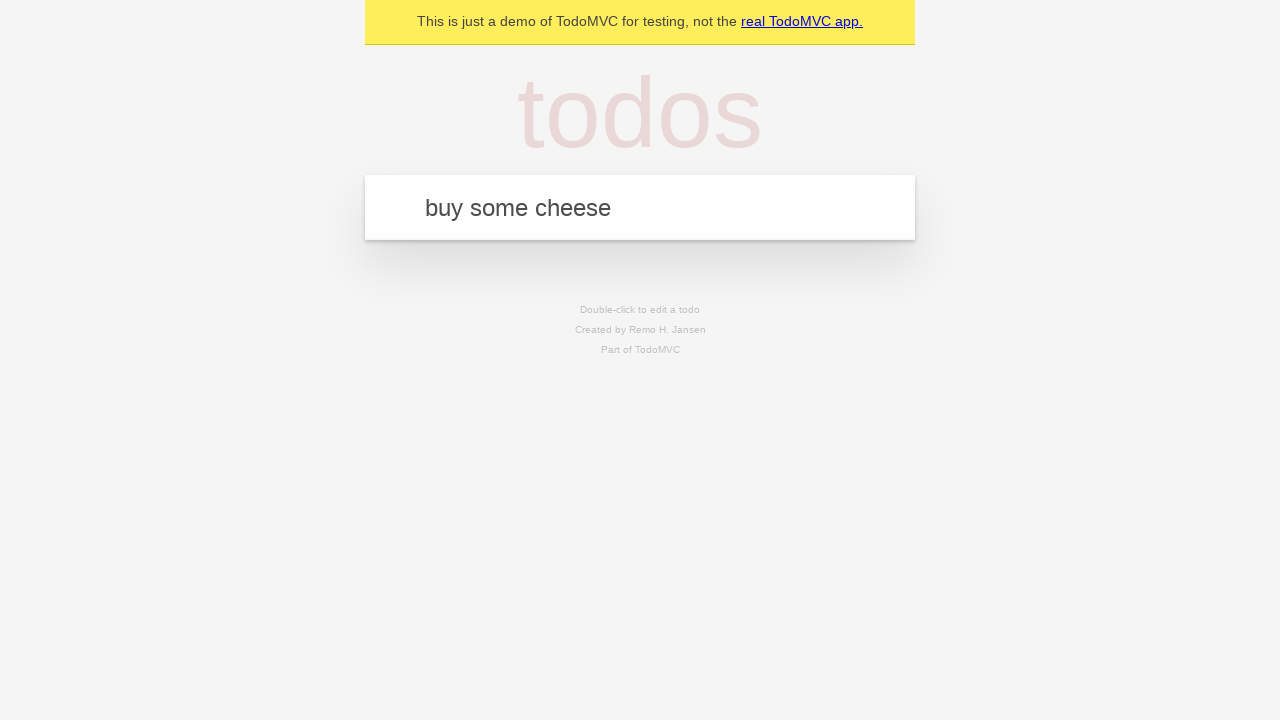

Pressed Enter to create first todo on internal:attr=[placeholder="What needs to be done?"i]
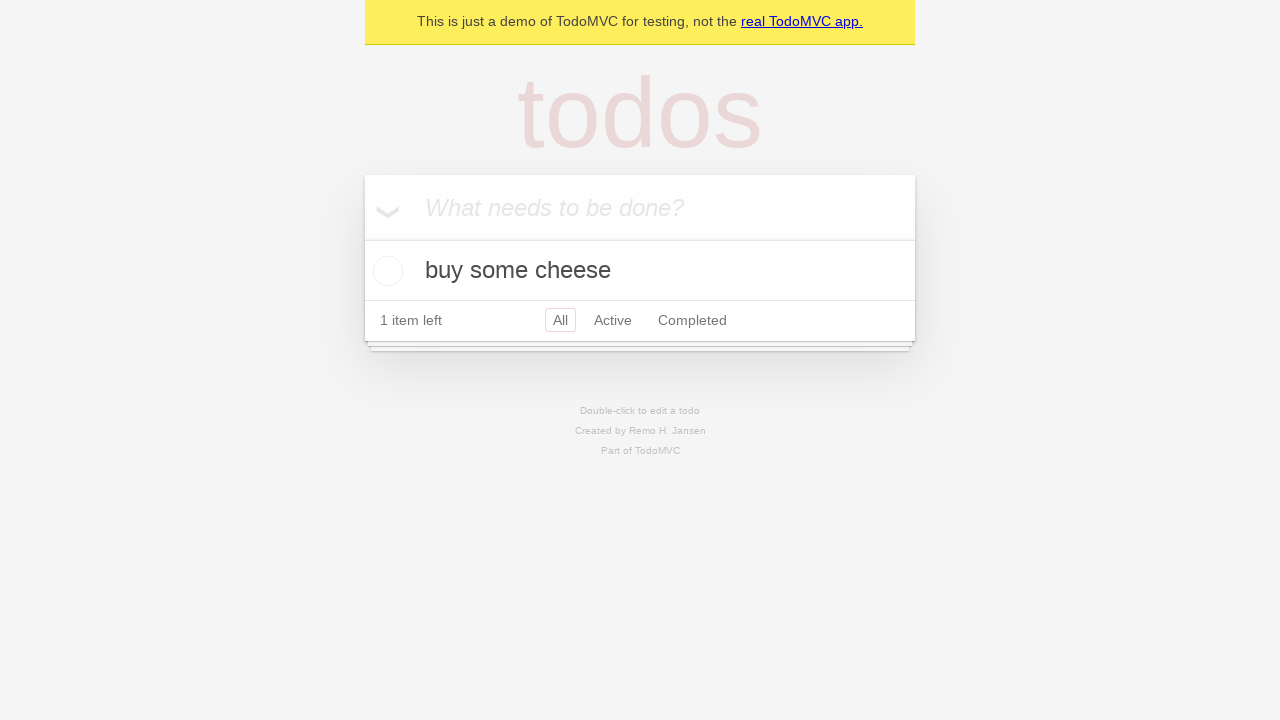

Filled todo input with 'feed the cat' on internal:attr=[placeholder="What needs to be done?"i]
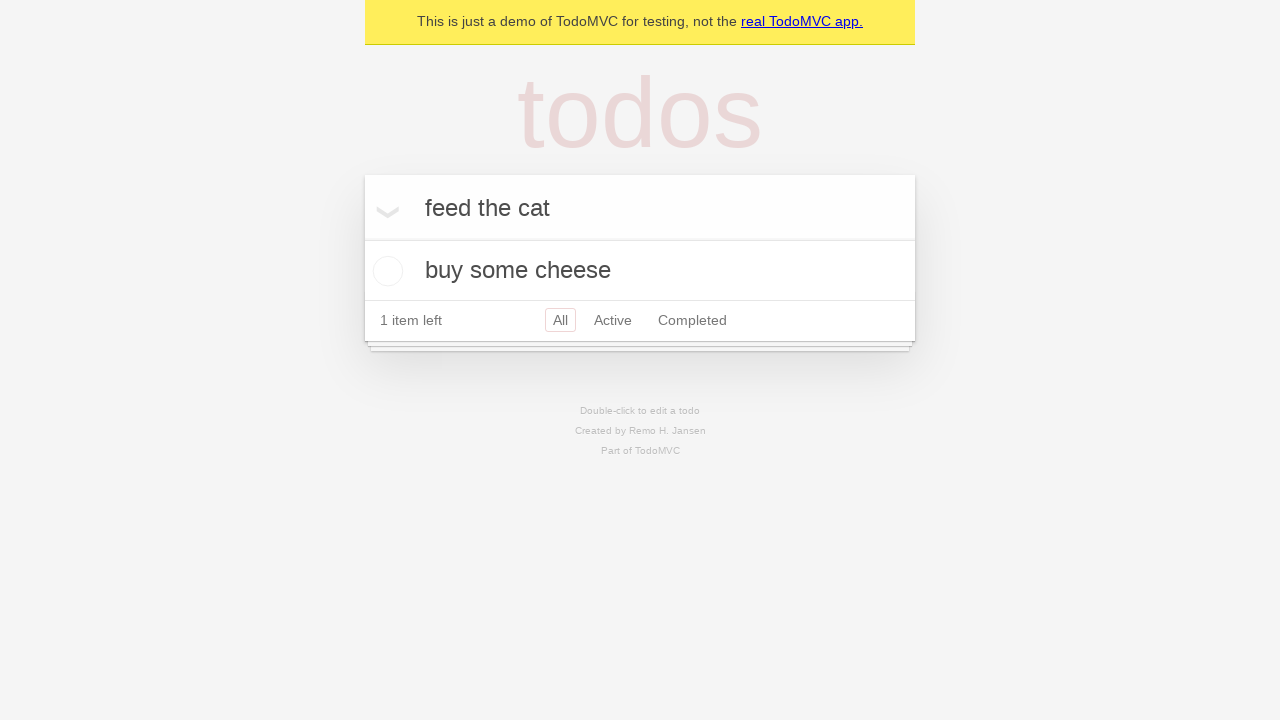

Pressed Enter to create second todo on internal:attr=[placeholder="What needs to be done?"i]
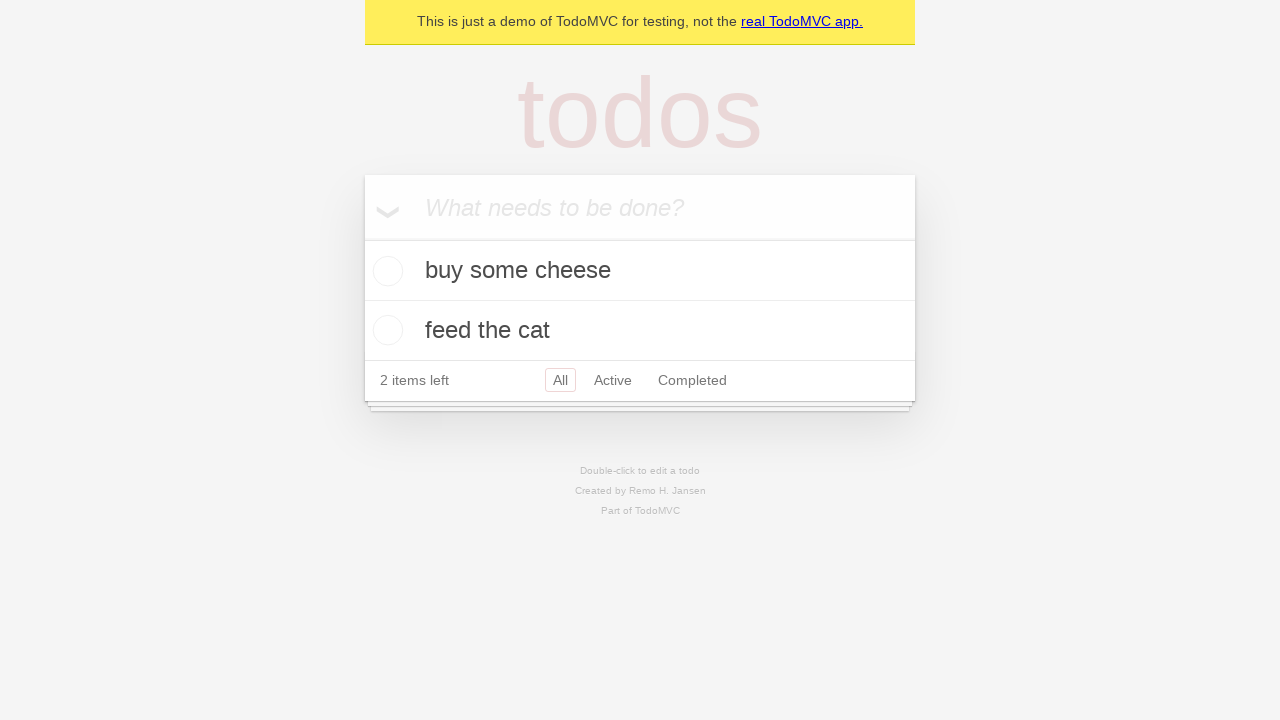

Filled todo input with 'book a doctors appointment' on internal:attr=[placeholder="What needs to be done?"i]
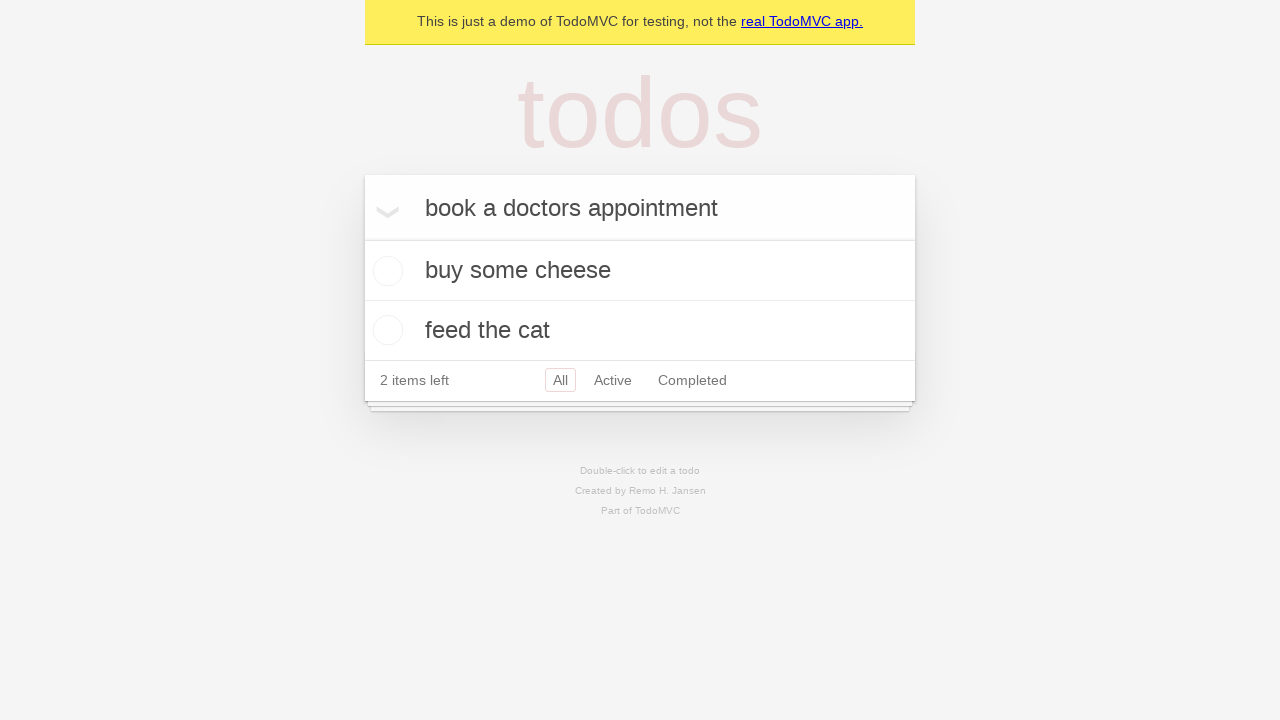

Pressed Enter to create third todo on internal:attr=[placeholder="What needs to be done?"i]
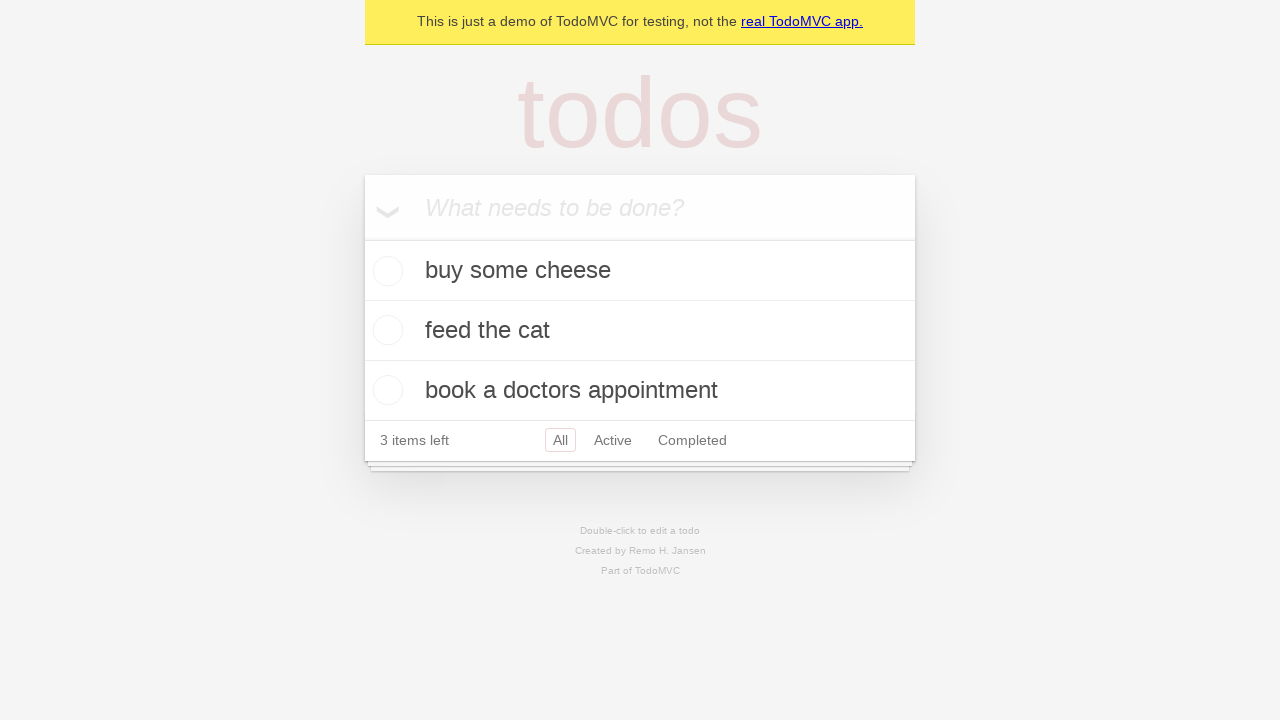

Double-clicked second todo item to enter edit mode at (640, 331) on internal:testid=[data-testid="todo-item"s] >> nth=1
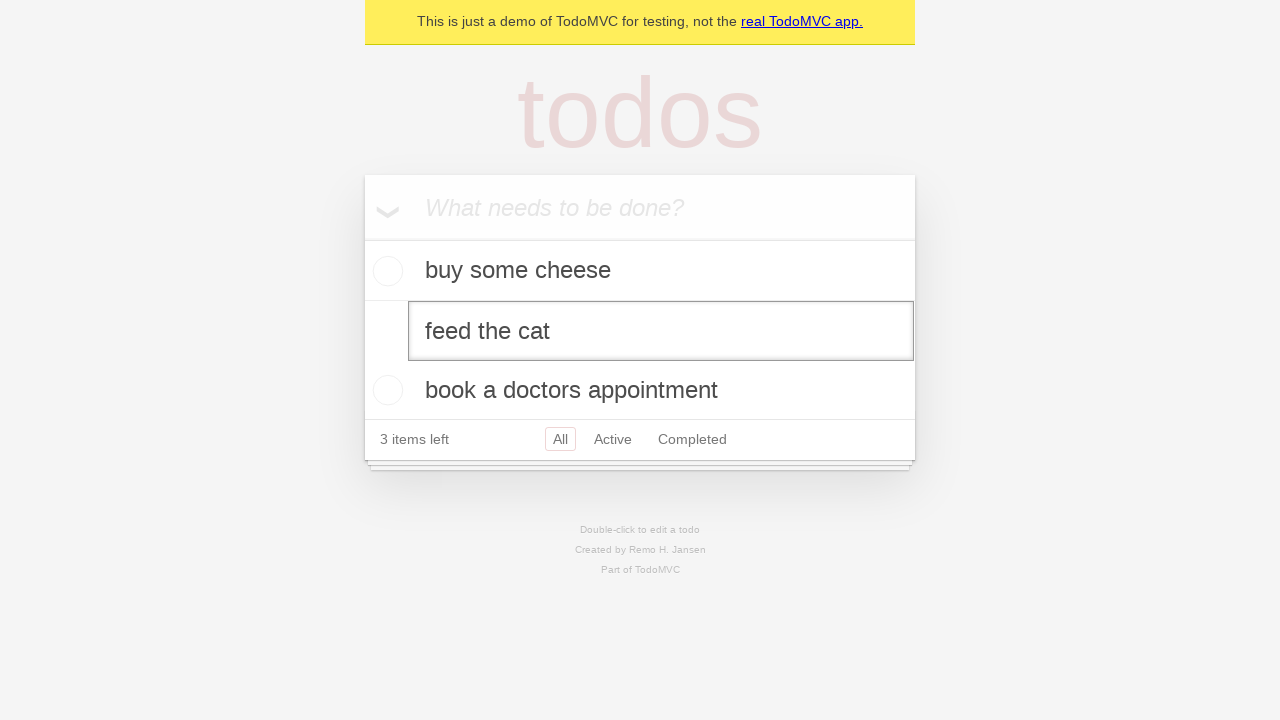

Filled edit field with text containing leading and trailing spaces on internal:testid=[data-testid="todo-item"s] >> nth=1 >> internal:role=textbox[nam
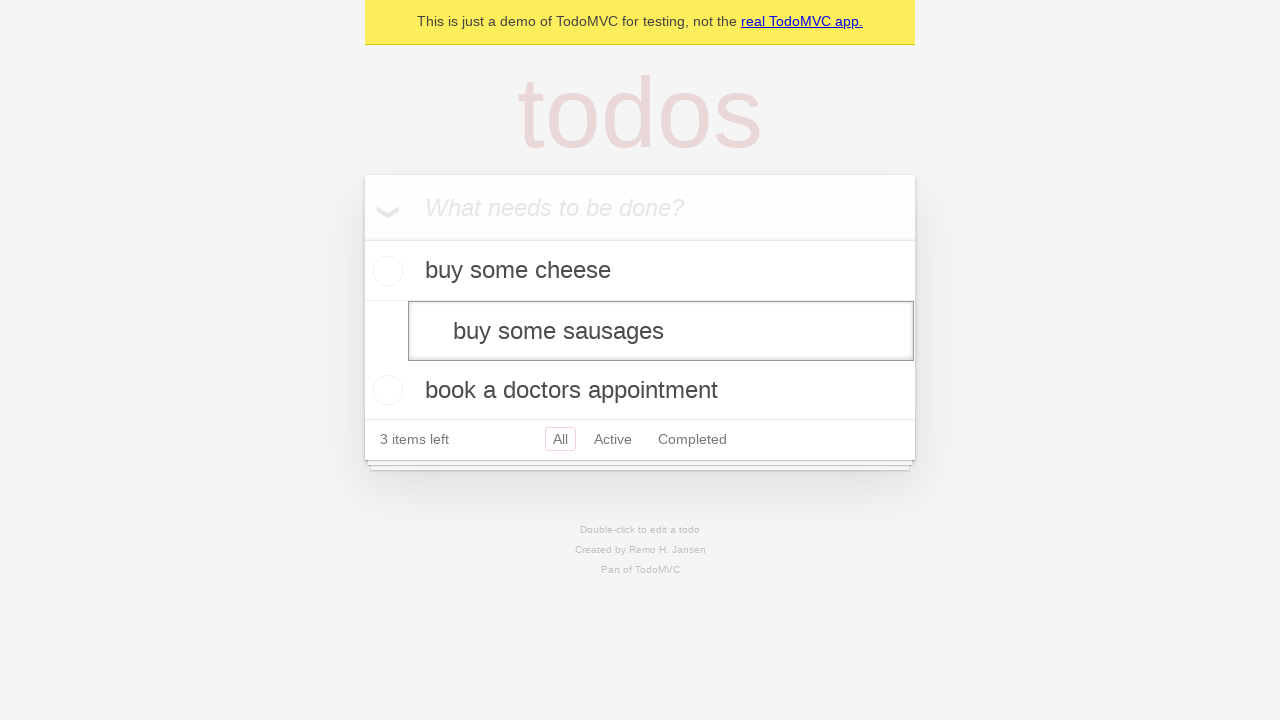

Pressed Enter to save edited todo, verifying text is trimmed on internal:testid=[data-testid="todo-item"s] >> nth=1 >> internal:role=textbox[nam
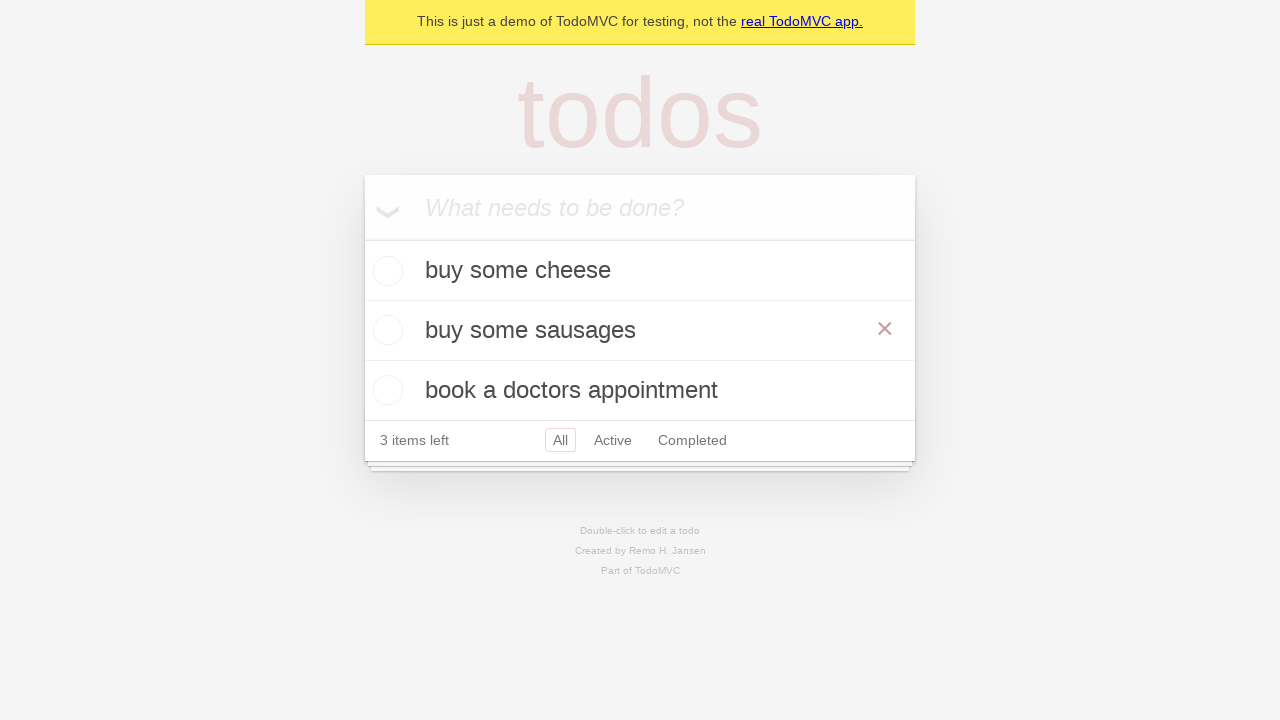

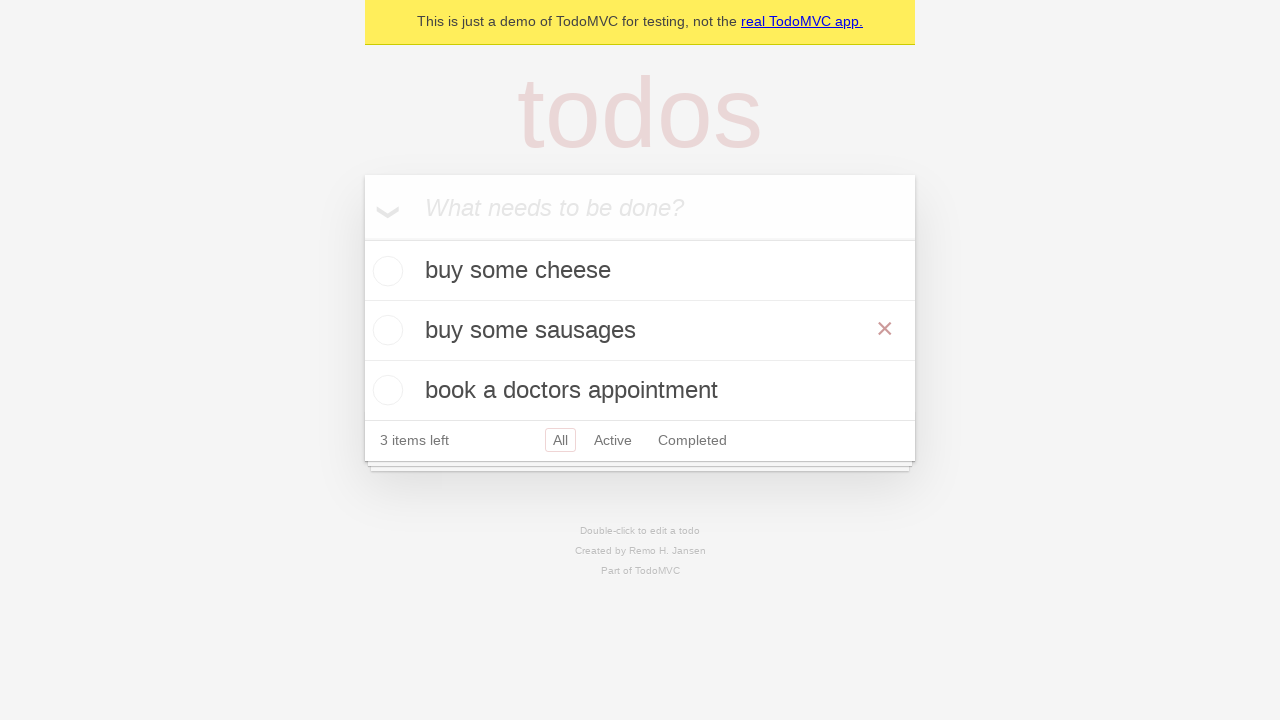